Solves a mathematical puzzle by extracting a value from an image attribute, calculating a mathematical function, and submitting the answer along with selecting checkboxes and radio buttons

Starting URL: http://suninjuly.github.io/get_attribute.html

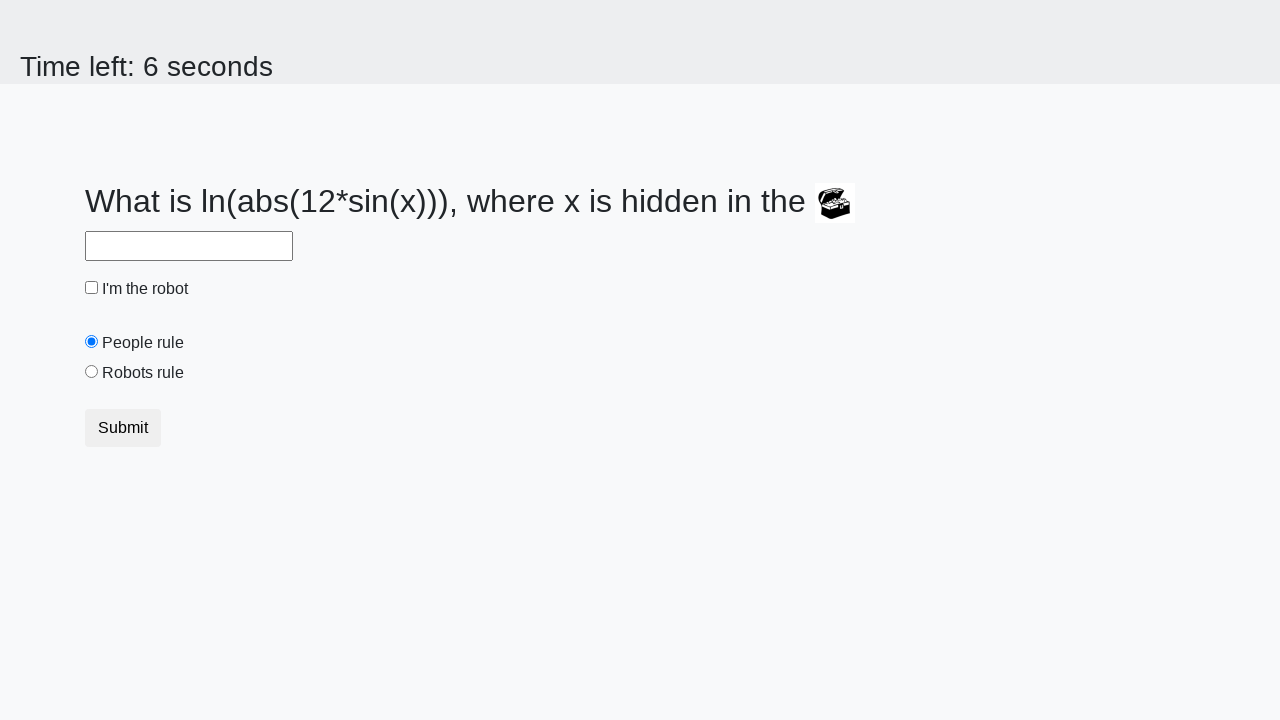

Located the treasure chest image element
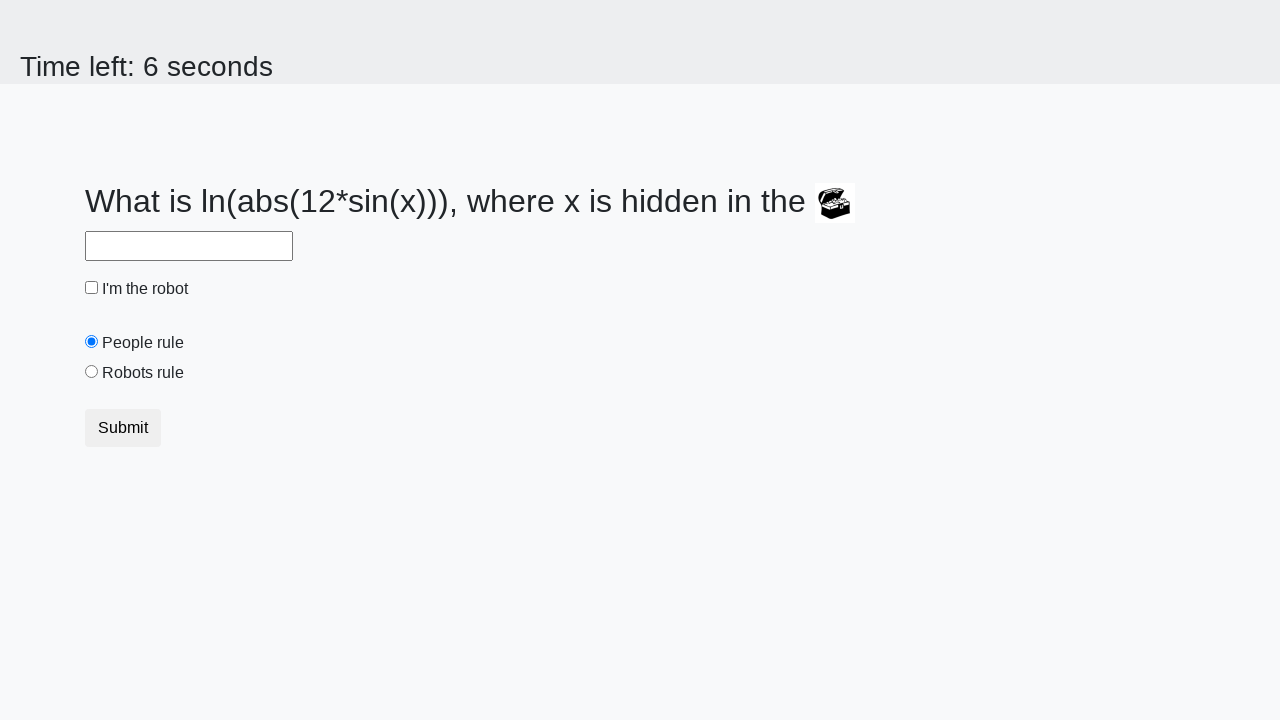

Extracted valuex attribute from image: 293
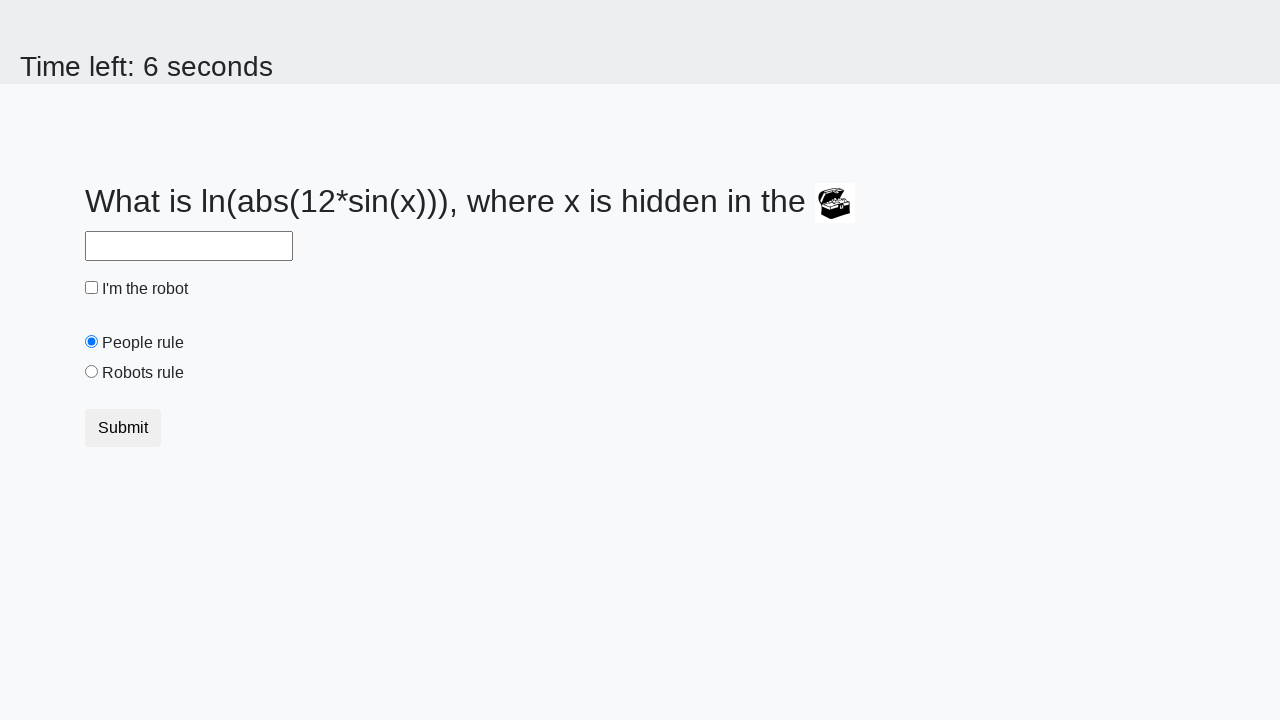

Calculated mathematical function result: 2.1827212422569837
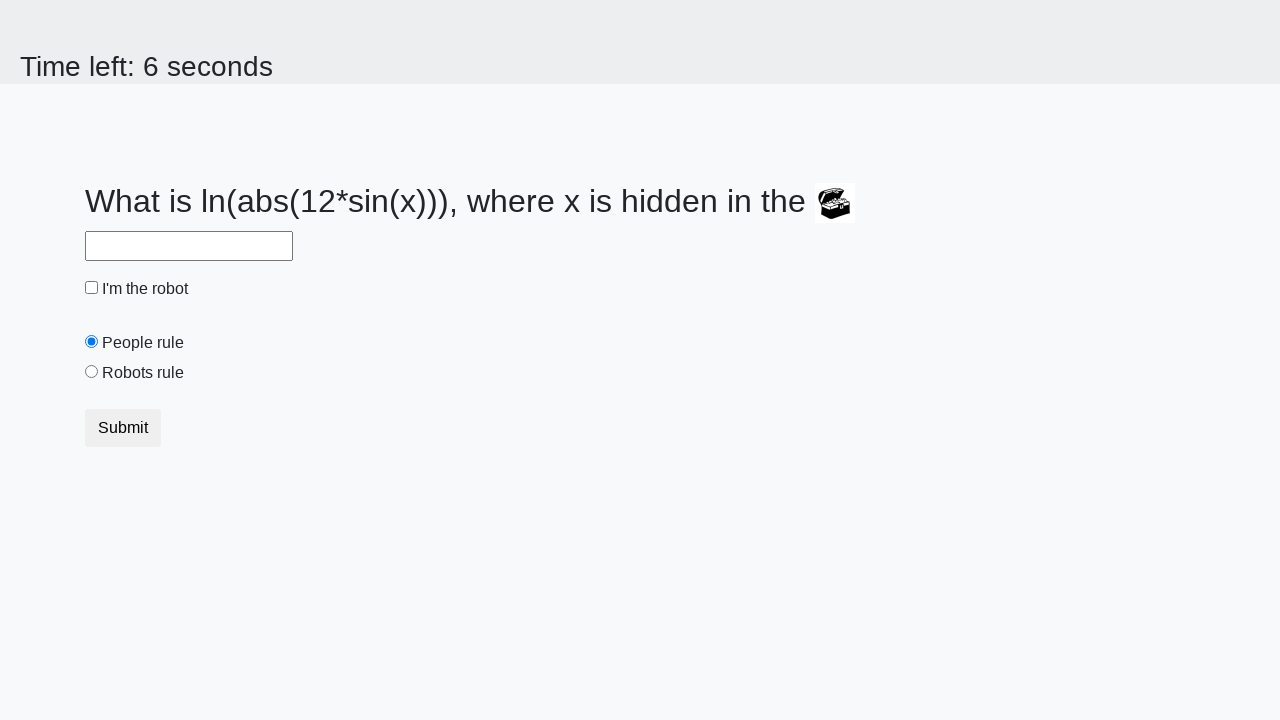

Filled answer field with calculated value on #answer
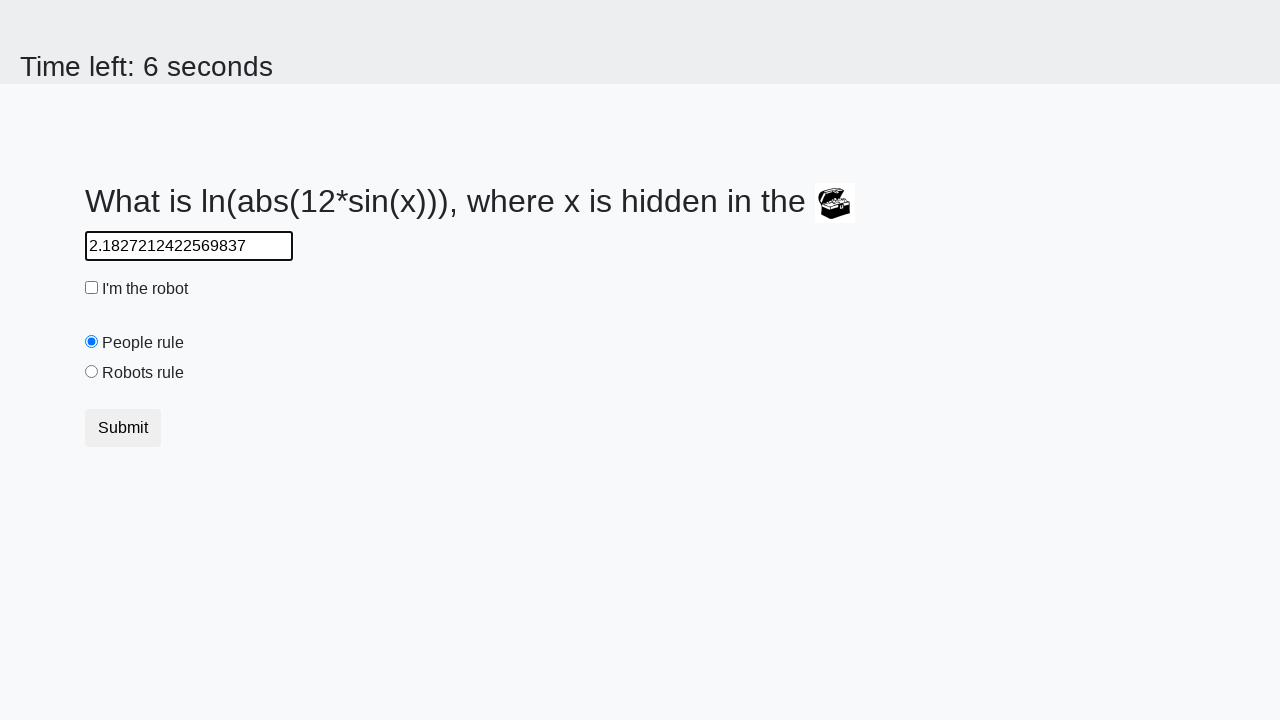

Checked the 'I'm the robot' checkbox at (92, 288) on #robotCheckbox
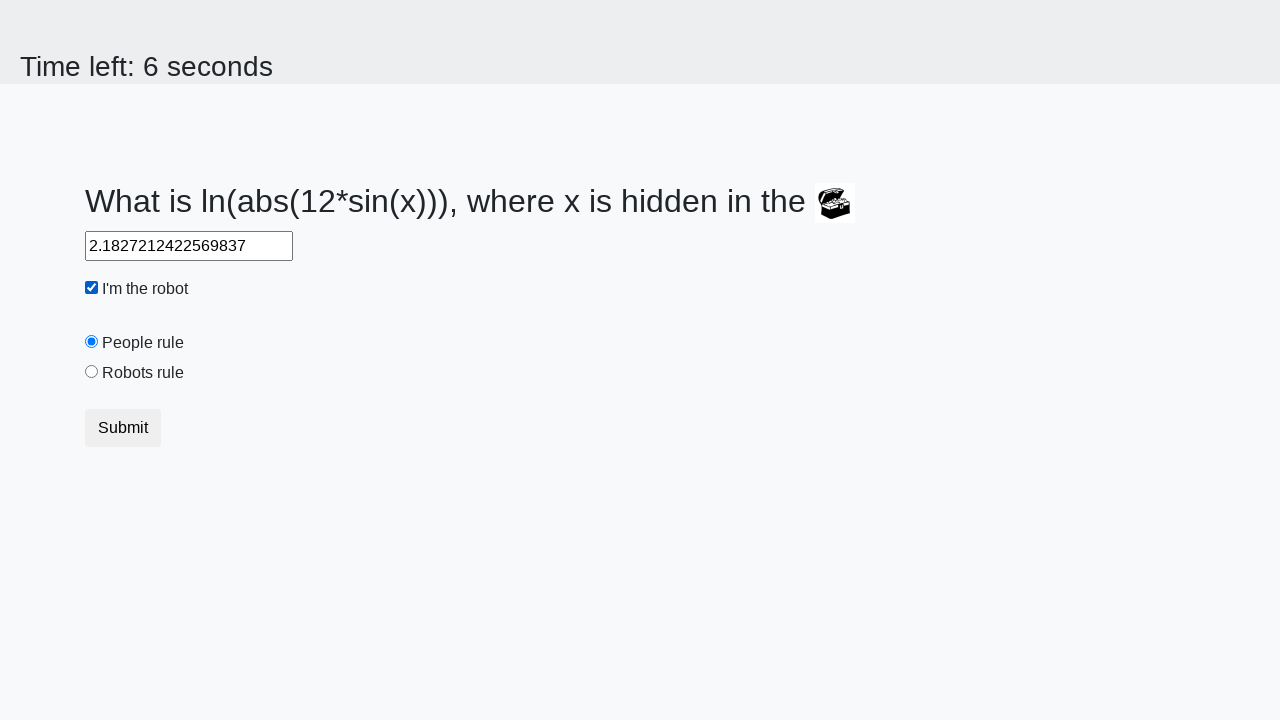

Selected the 'Robots rule!' radio button at (92, 372) on #robotsRule
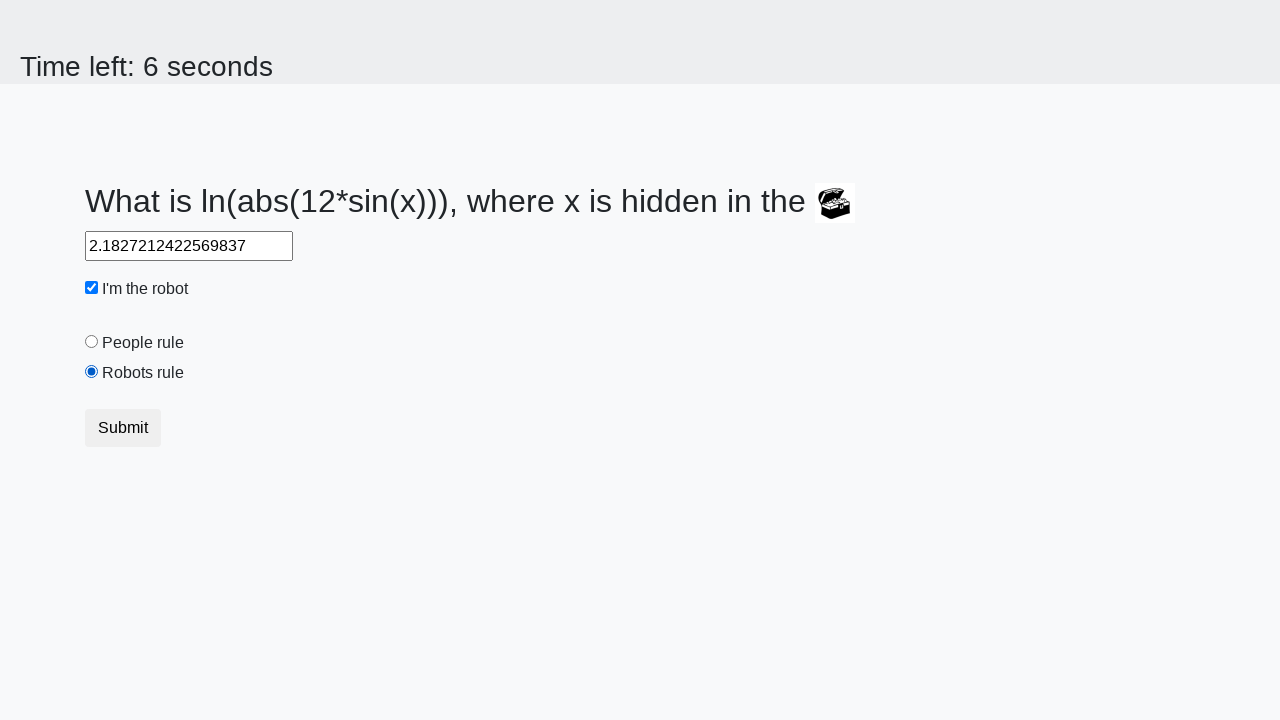

Clicked submit button to submit the form at (123, 428) on button.btn
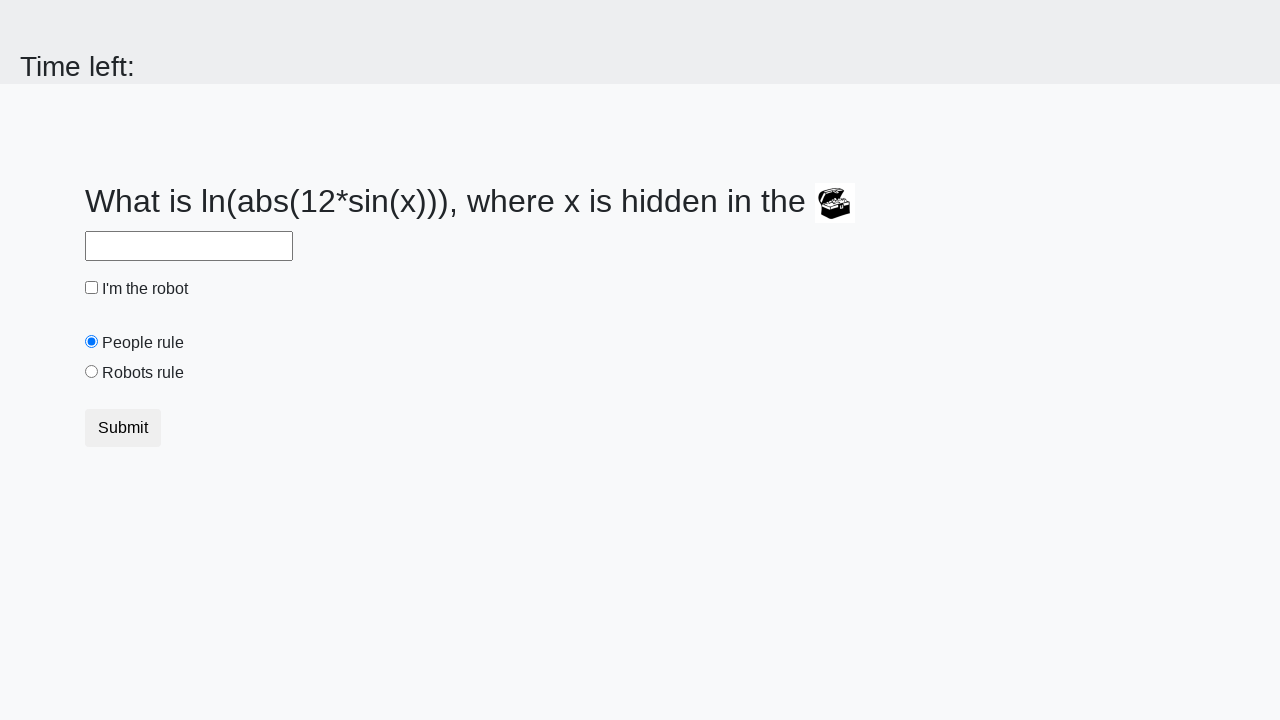

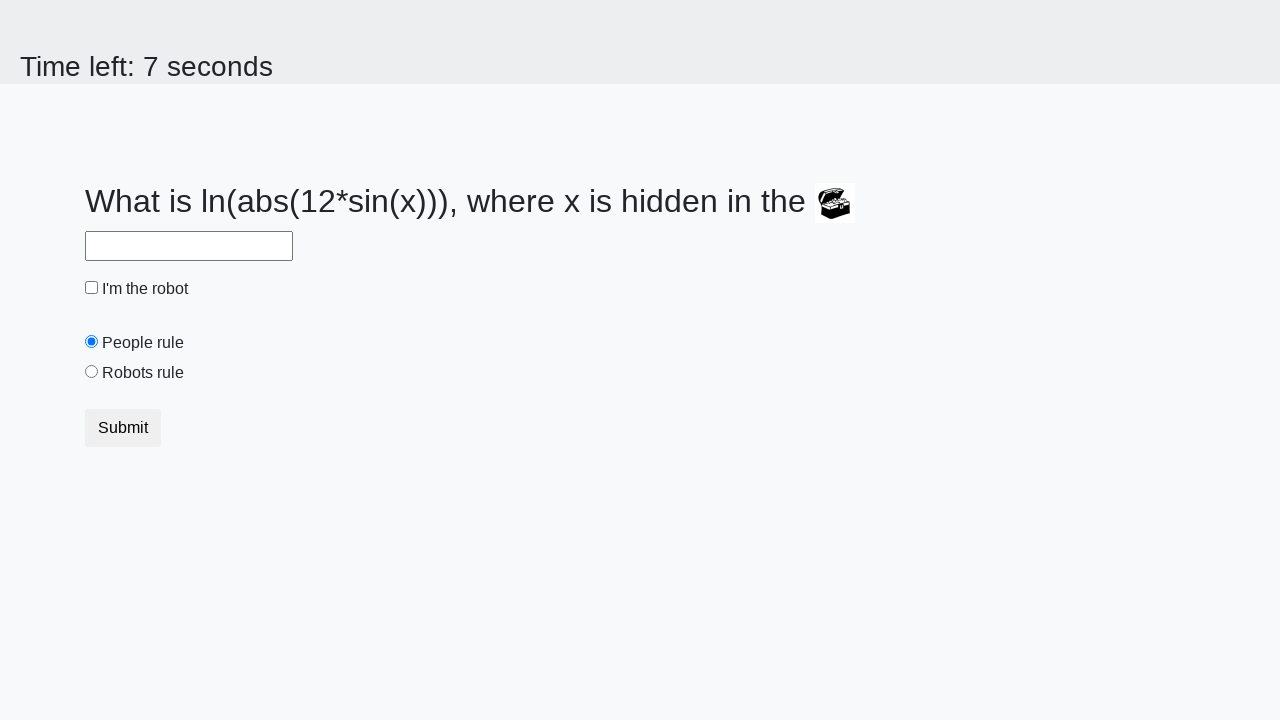